Drags an element from a draggable zone to a droppable zone using click and hold mouse actions

Starting URL: https://crossbrowsertesting.github.io/drag-and-drop

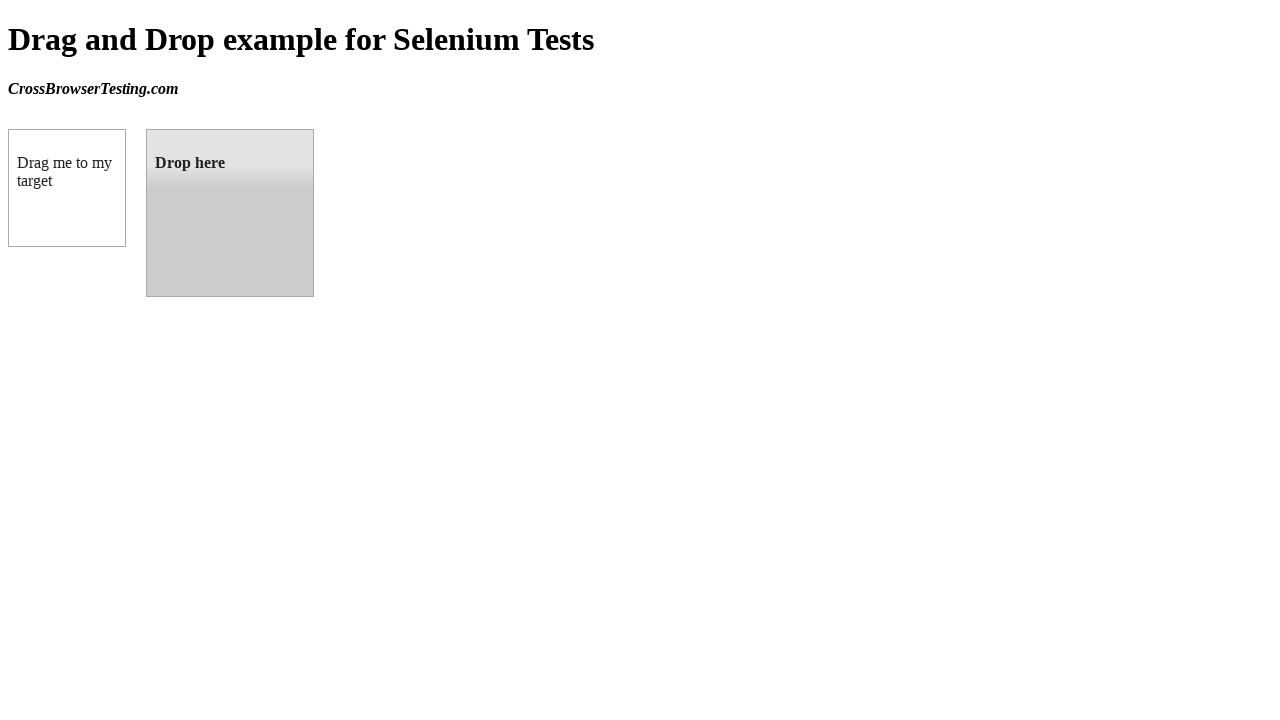

Waited for draggable element to load
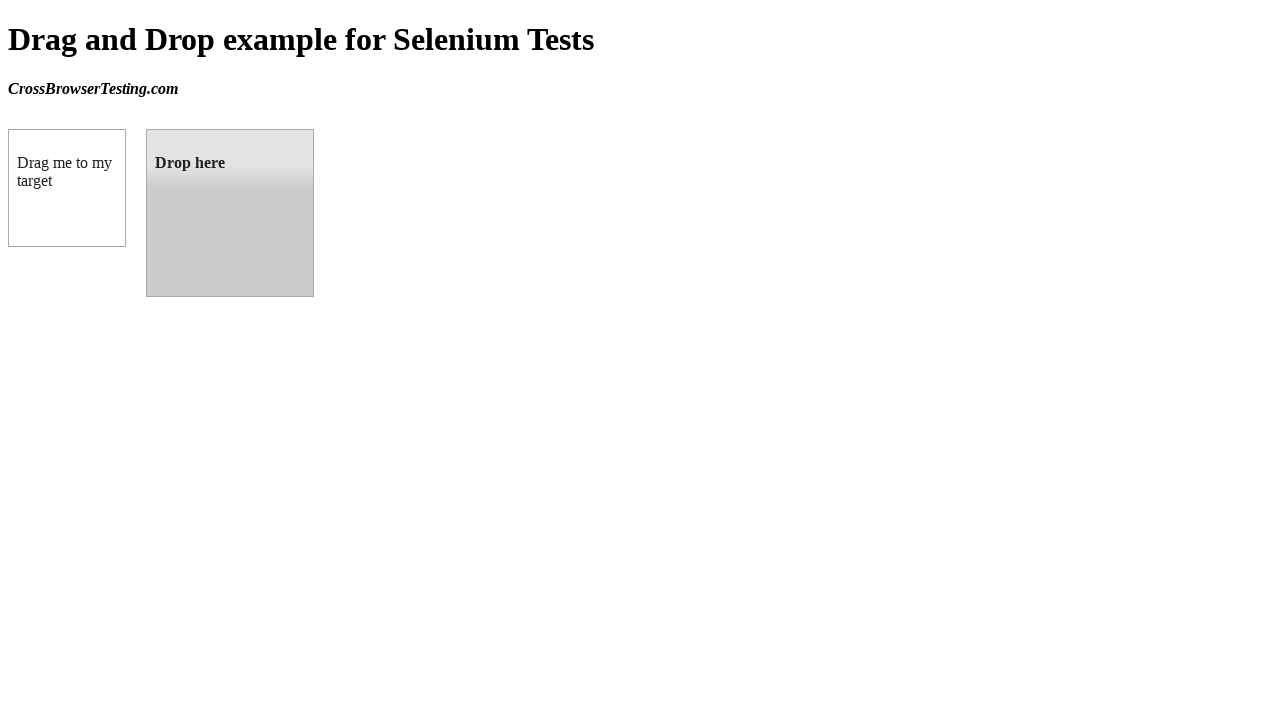

Located draggable element
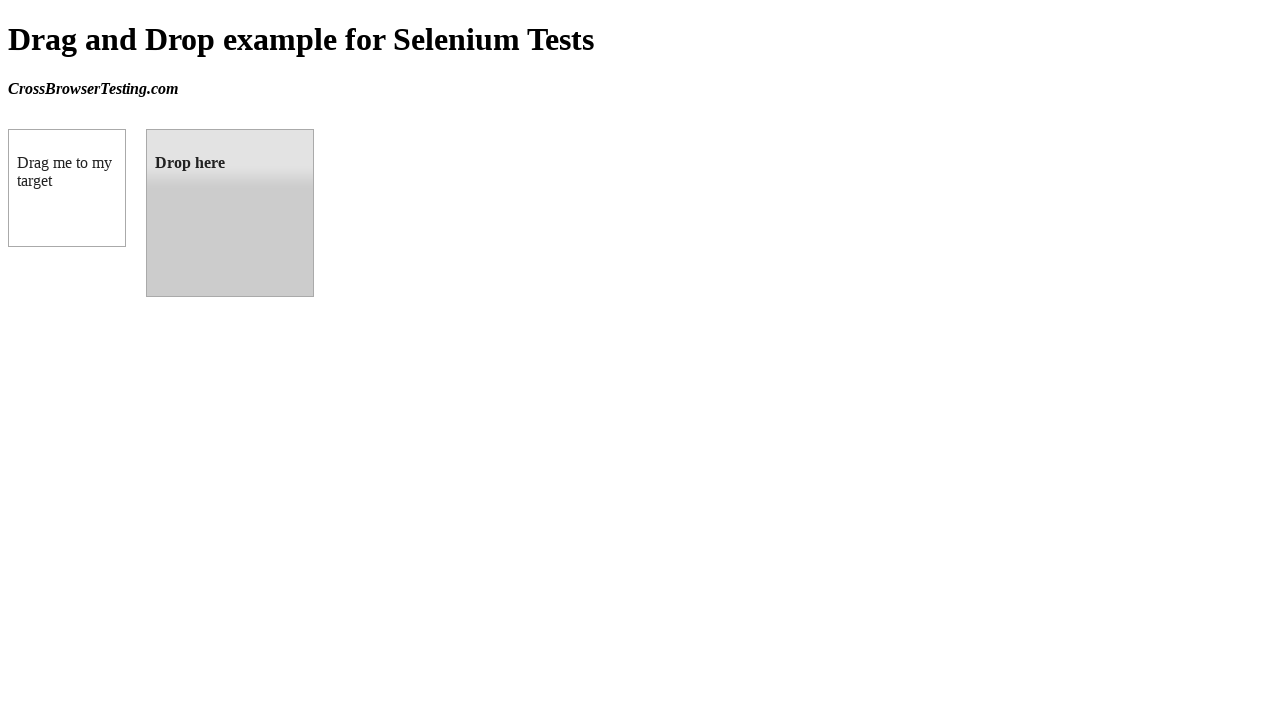

Located droppable zone element
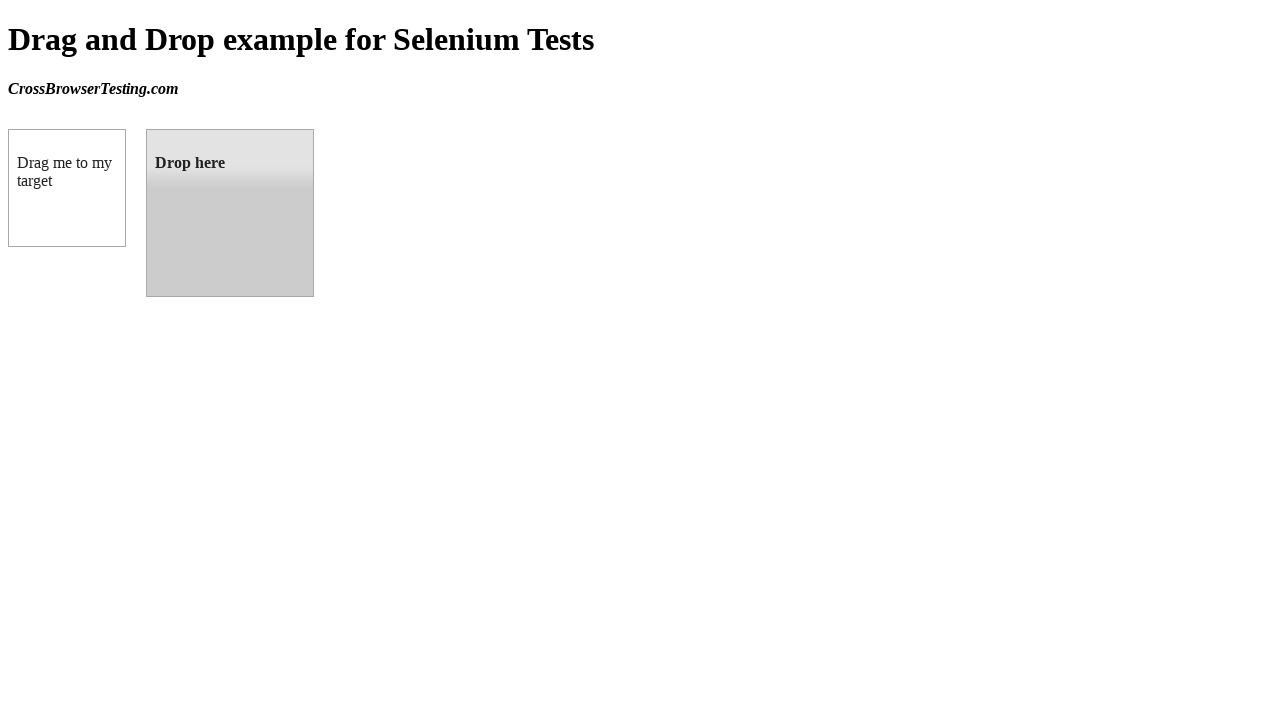

Dragged element from draggable zone to droppable zone using click and hold at (230, 213)
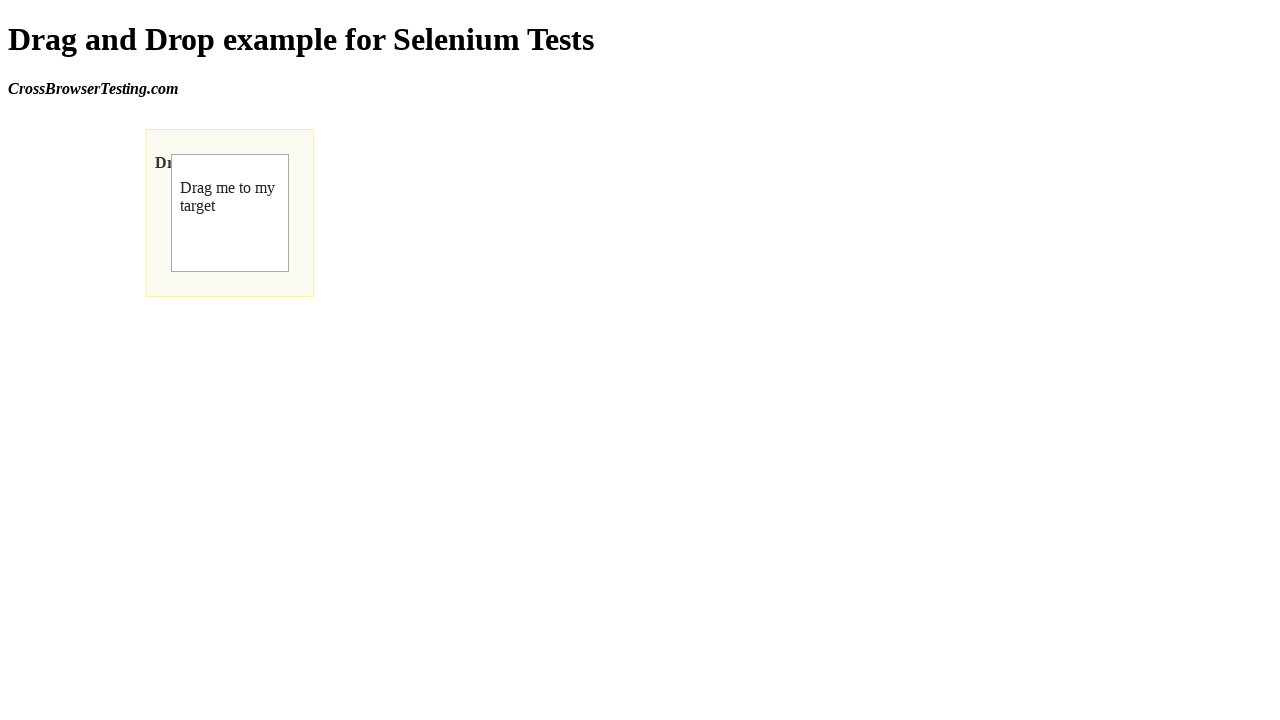

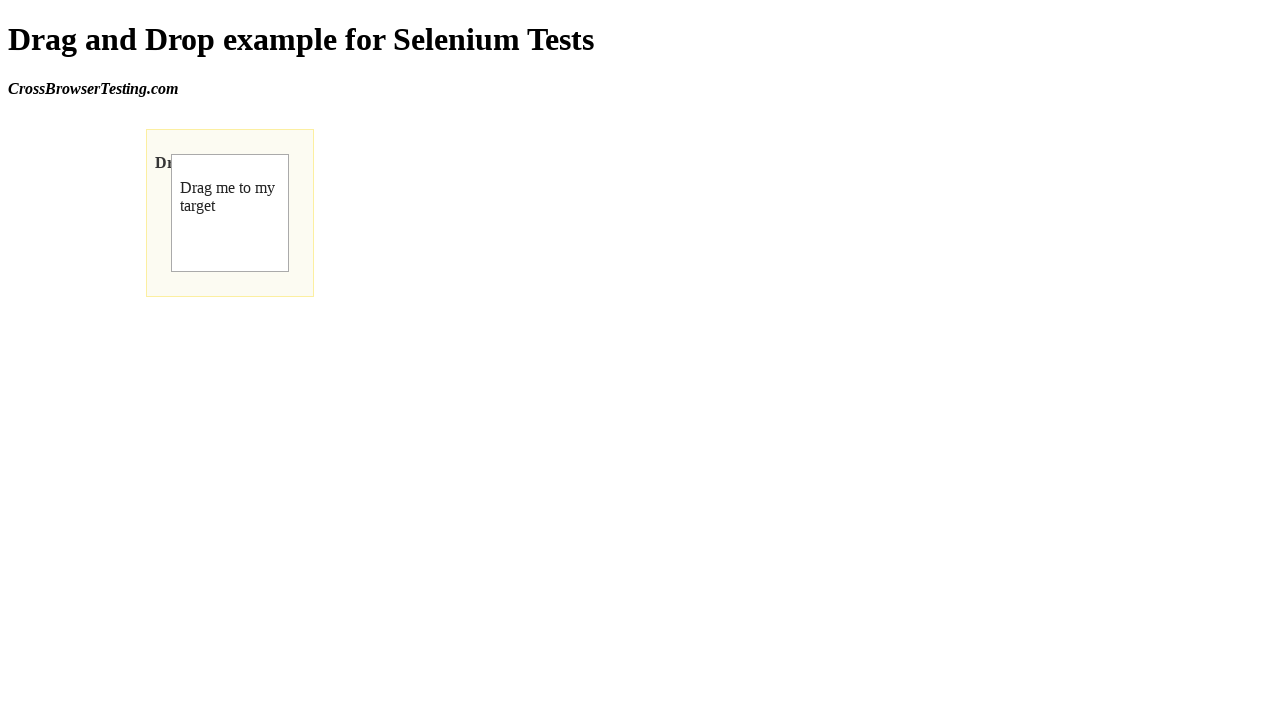